Tests multiple window handling by navigating to the Multiple Windows page, clicking a link that opens a new window, and verifying the page title contains expected text.

Starting URL: http://the-internet.herokuapp.com/

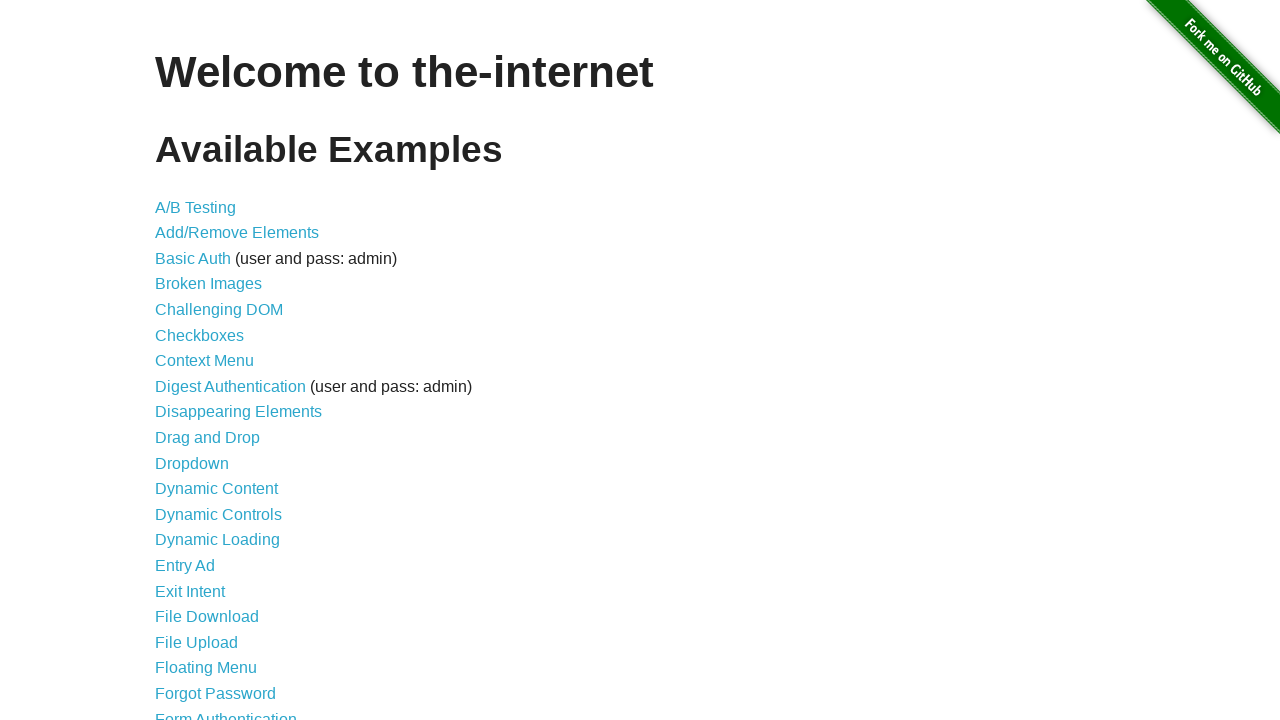

Clicked on 'Multiple Windows' link at (218, 369) on text=Multiple Windows
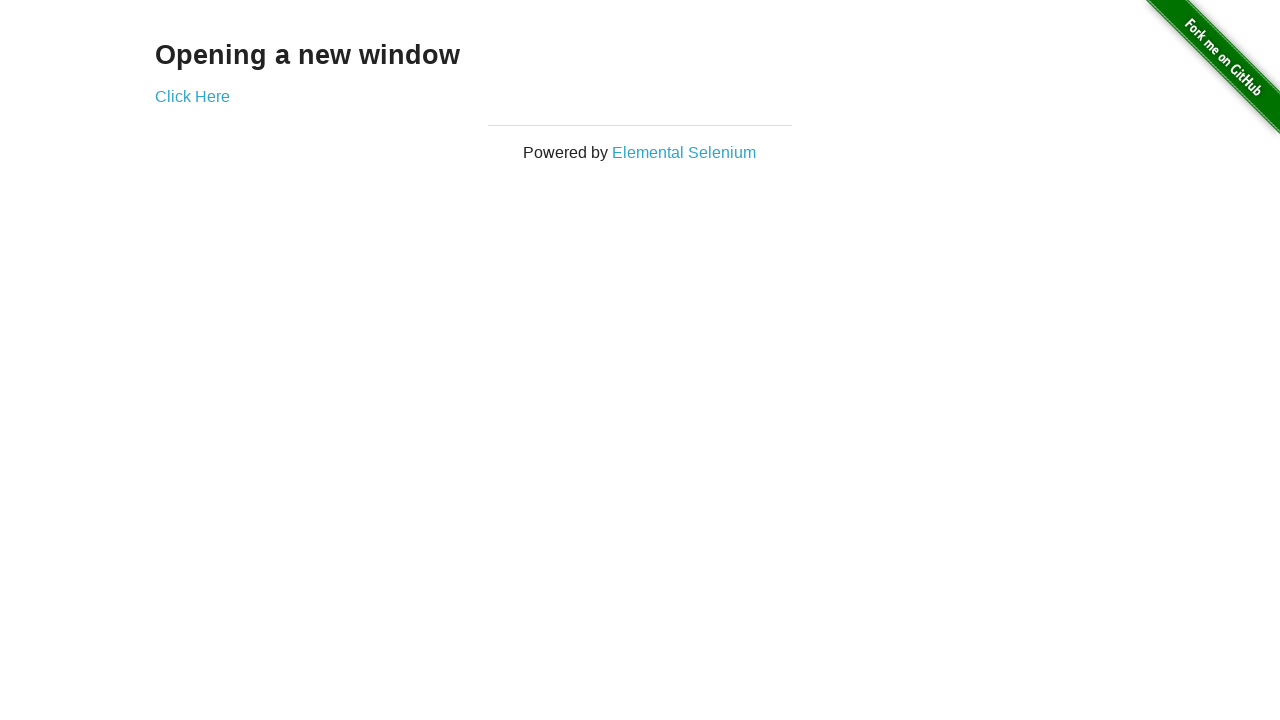

Clicked on 'Click Here' link that opens a new window at (192, 96) on text=Click Here
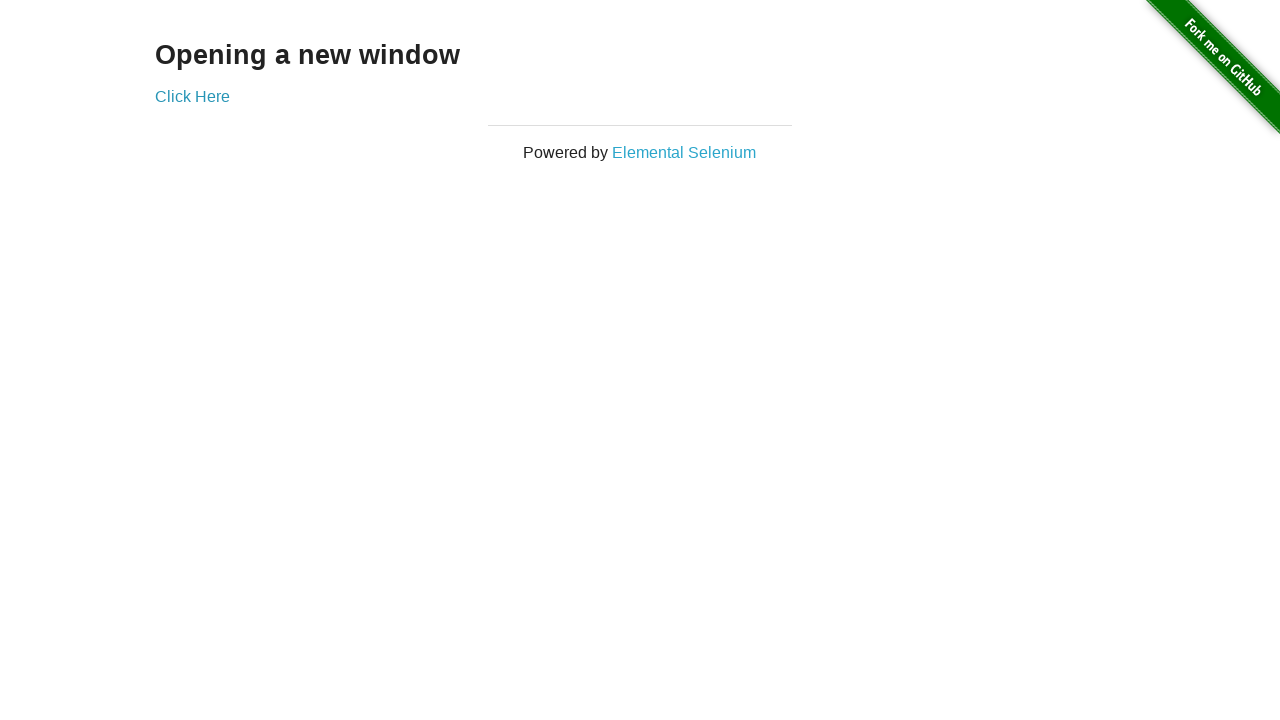

Obtained new window page object
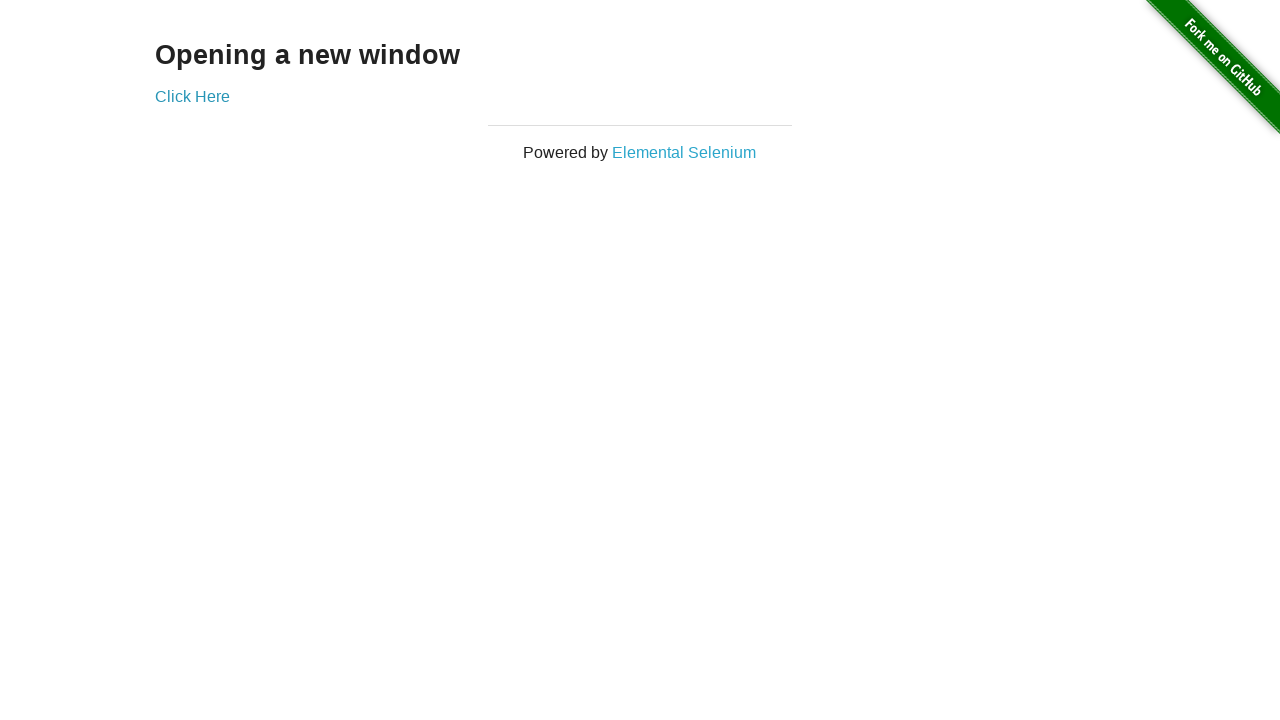

New window finished loading
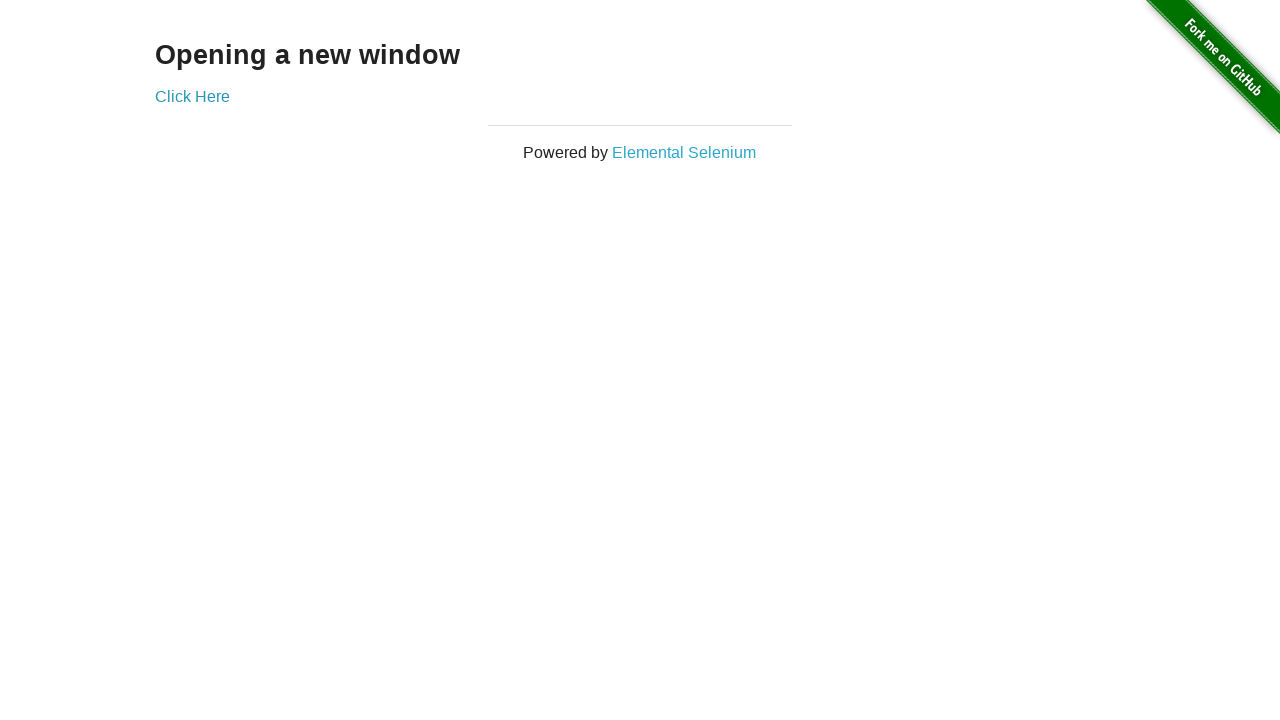

Retrieved original page title: 'The Internet'
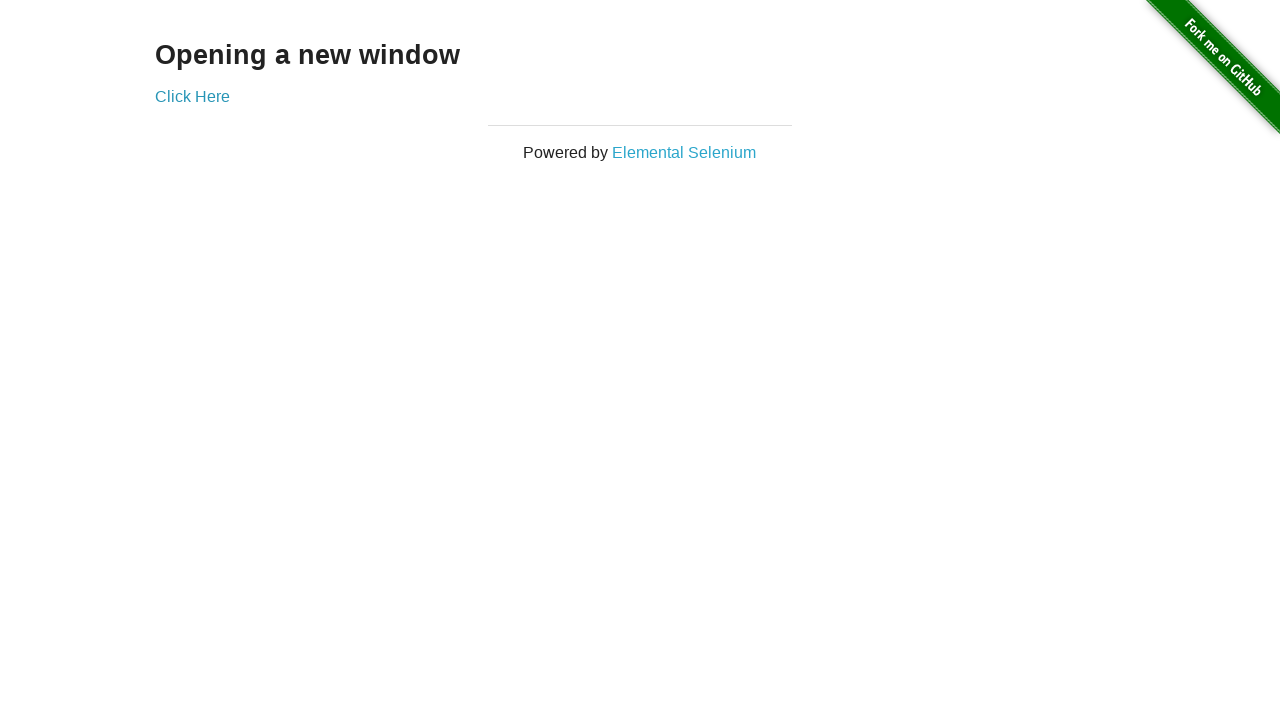

Verified original page title contains 'The Internet'
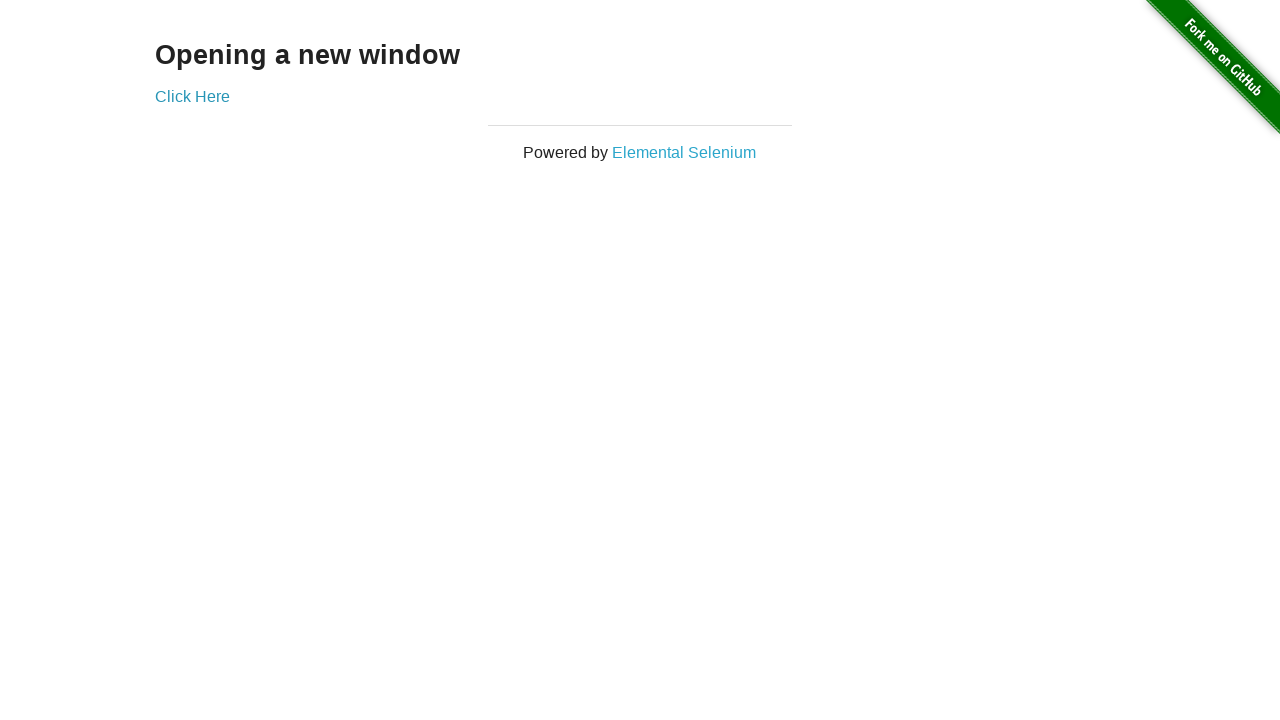

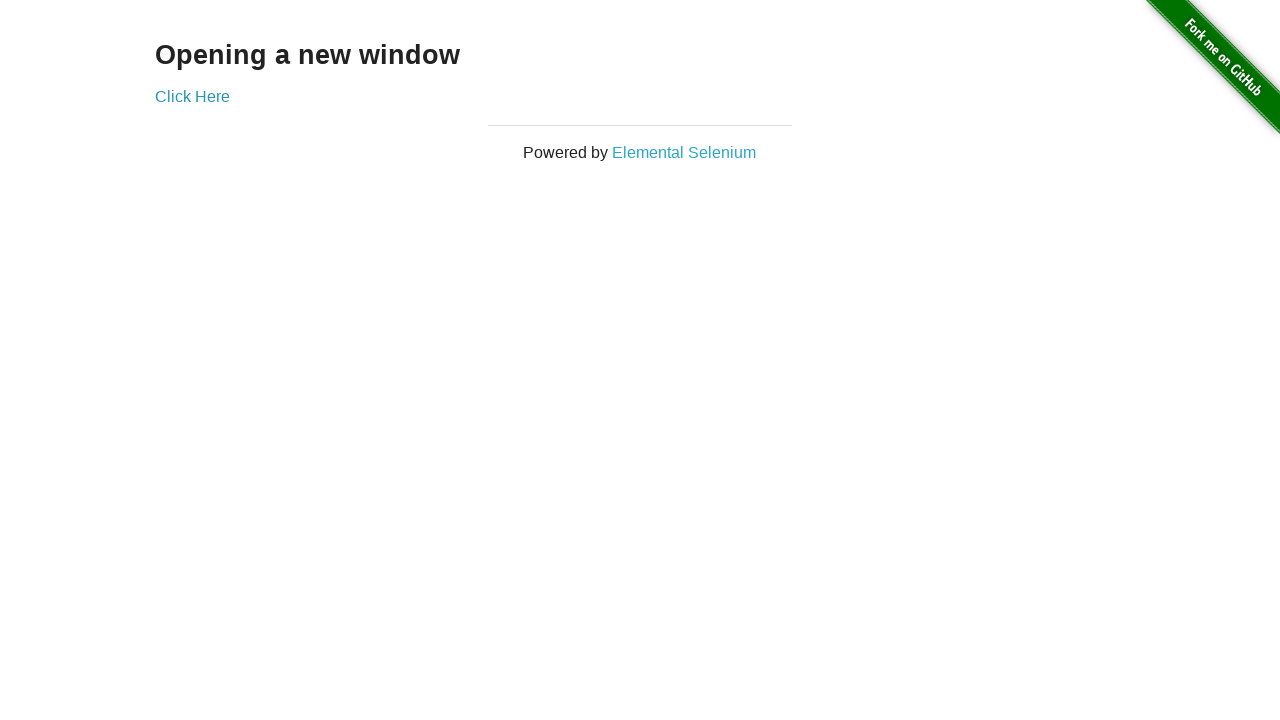